Tests the online quiz flow on IndiaBix by starting a biochemistry test and submitting it without answering questions, then handling the confirmation alert.

Starting URL: https://www.indiabix.com/online-test/biochemistry-test/random

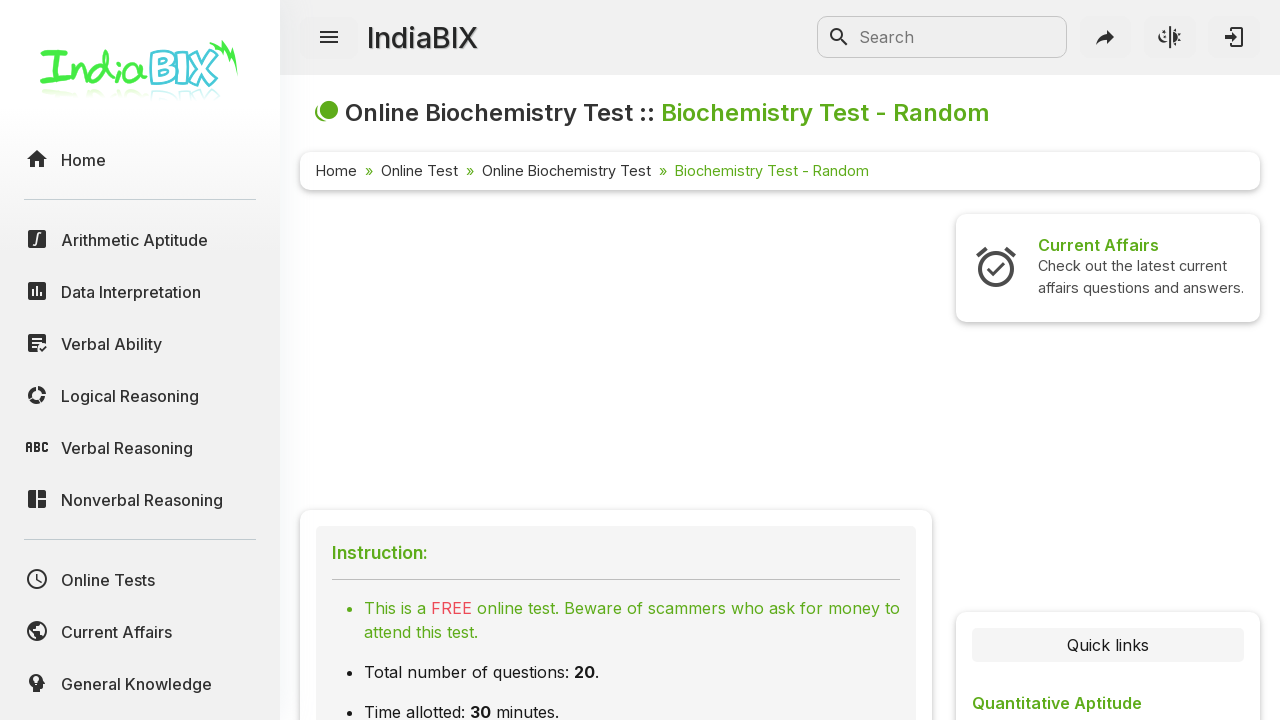

Waited for 'Start Test' button to load
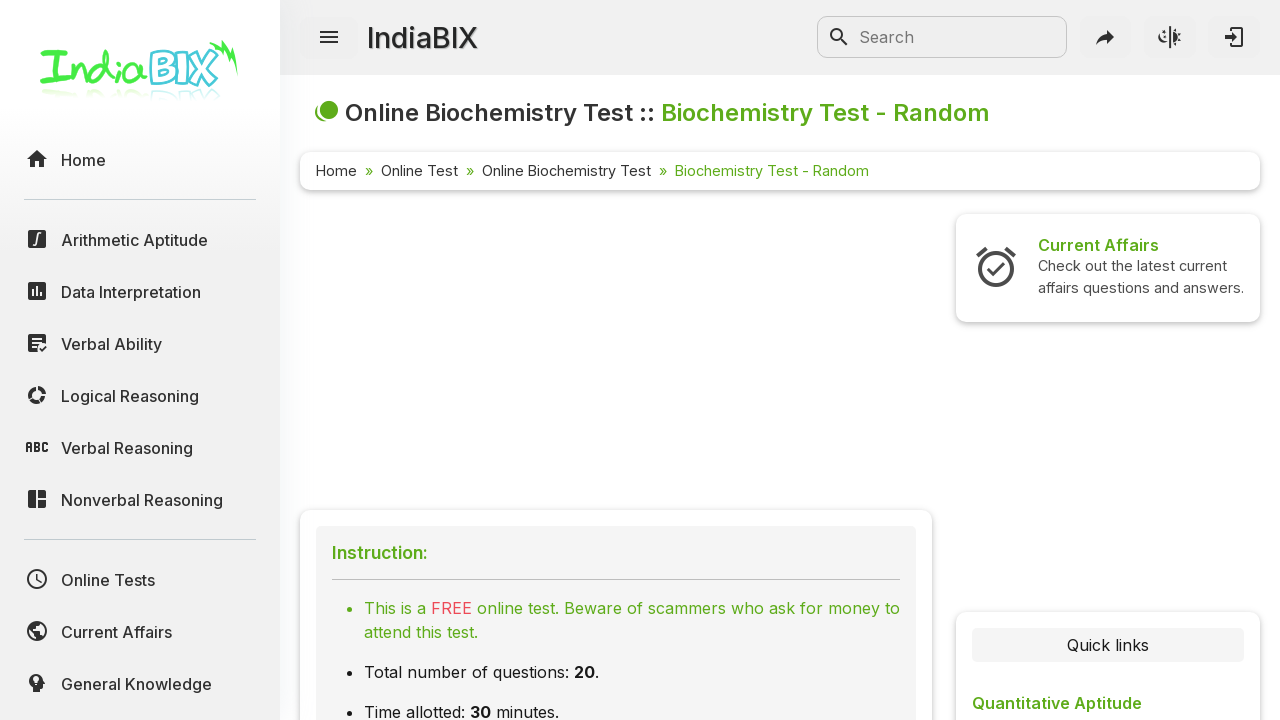

Clicked 'Start Test' button to begin biochemistry quiz at (616, 360) on #btnStartTest
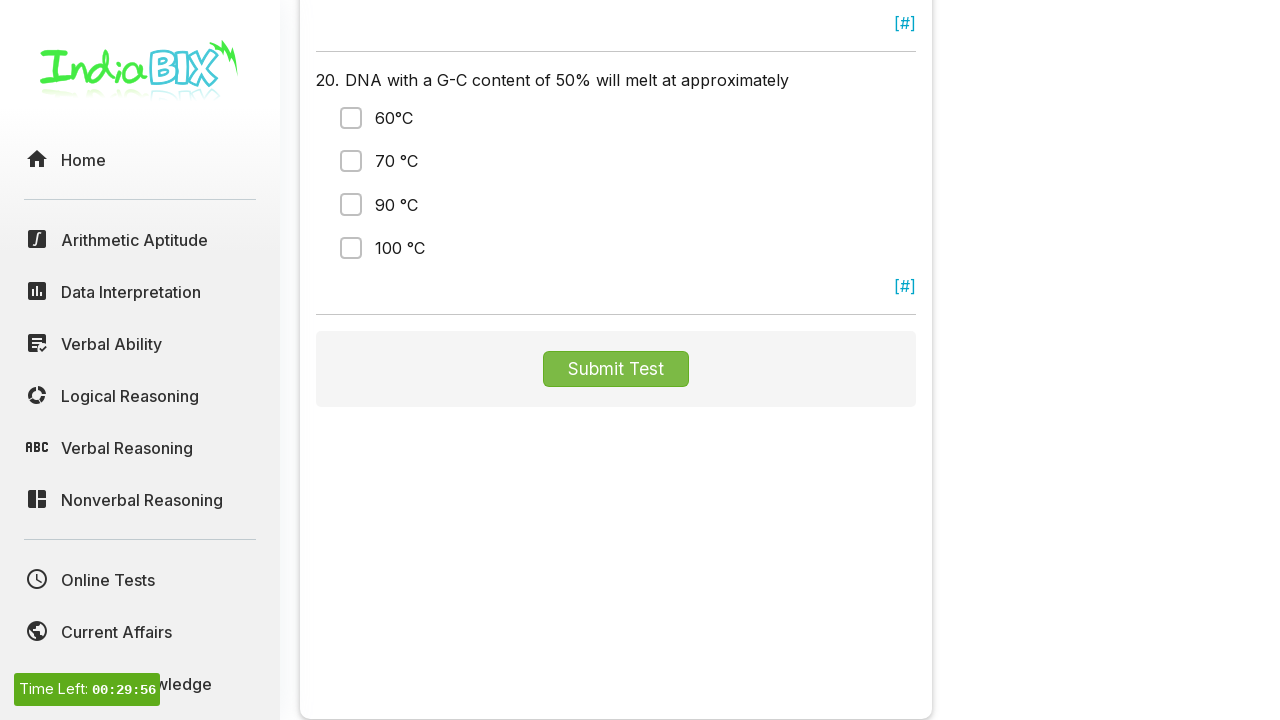

Test questions loaded successfully
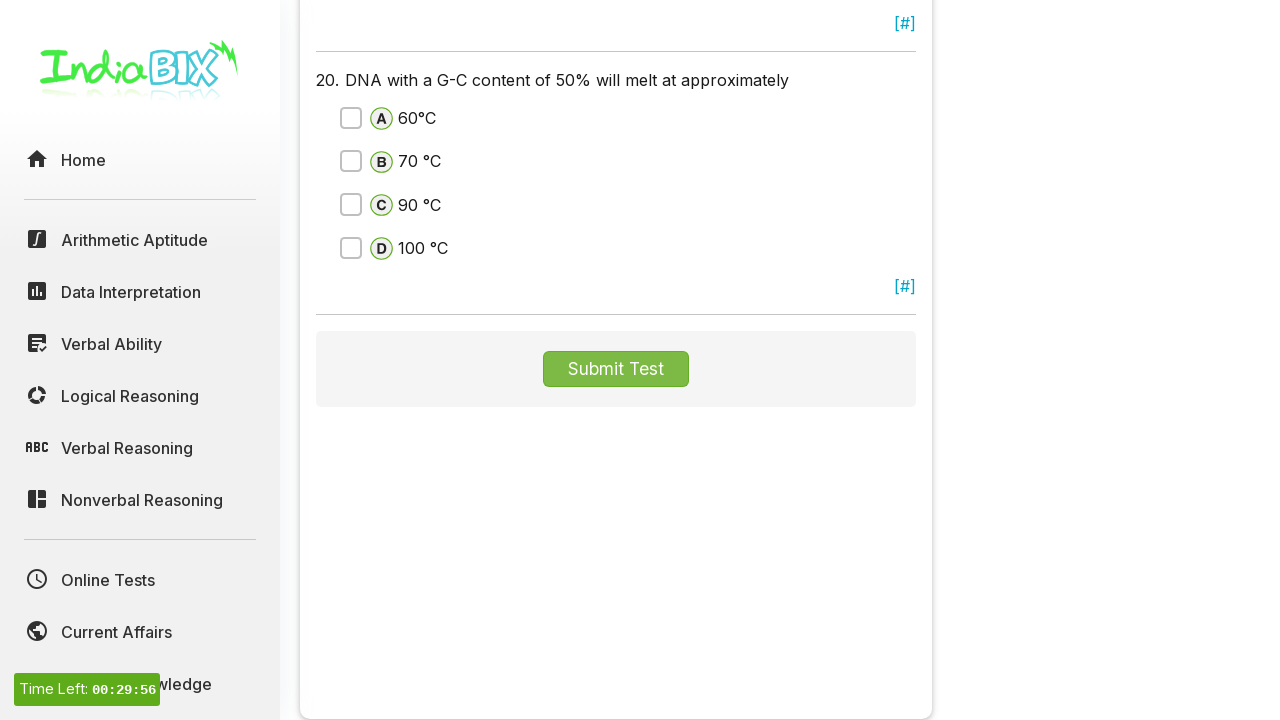

Clicked 'Submit Test' button without answering any questions at (616, 369) on #btnSubmitTest
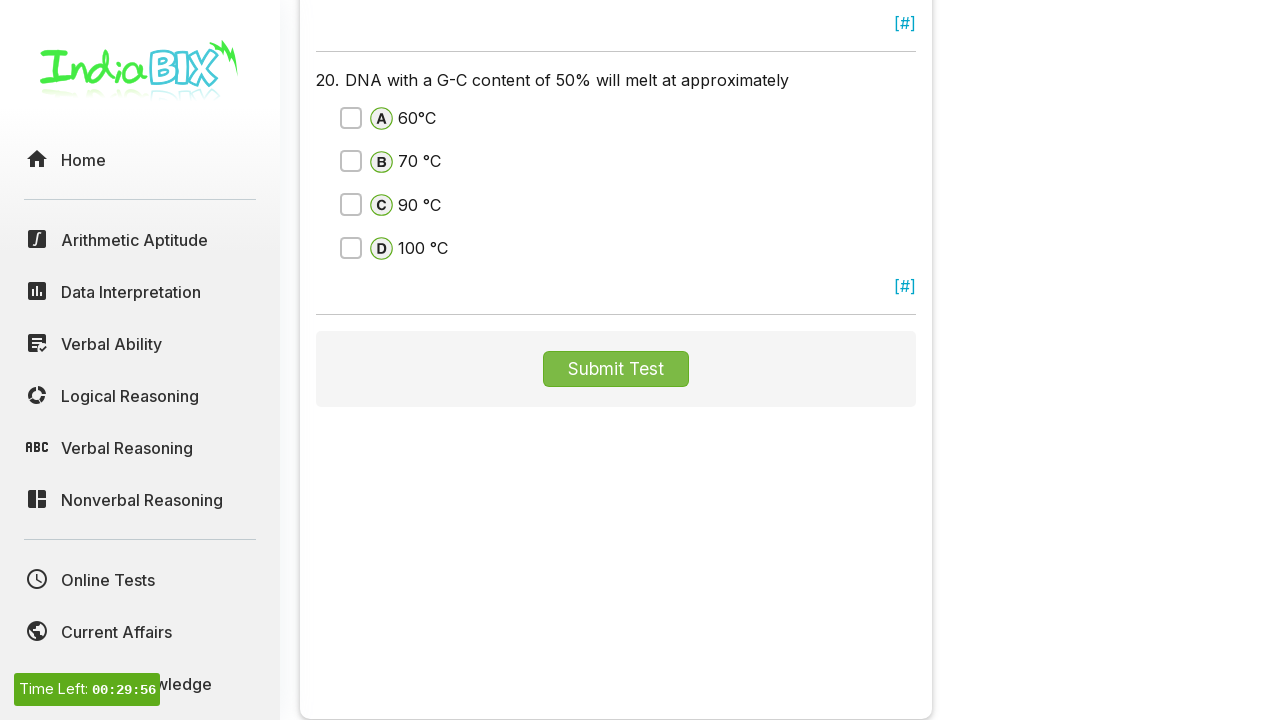

Set up dialog handler to accept confirmation alert
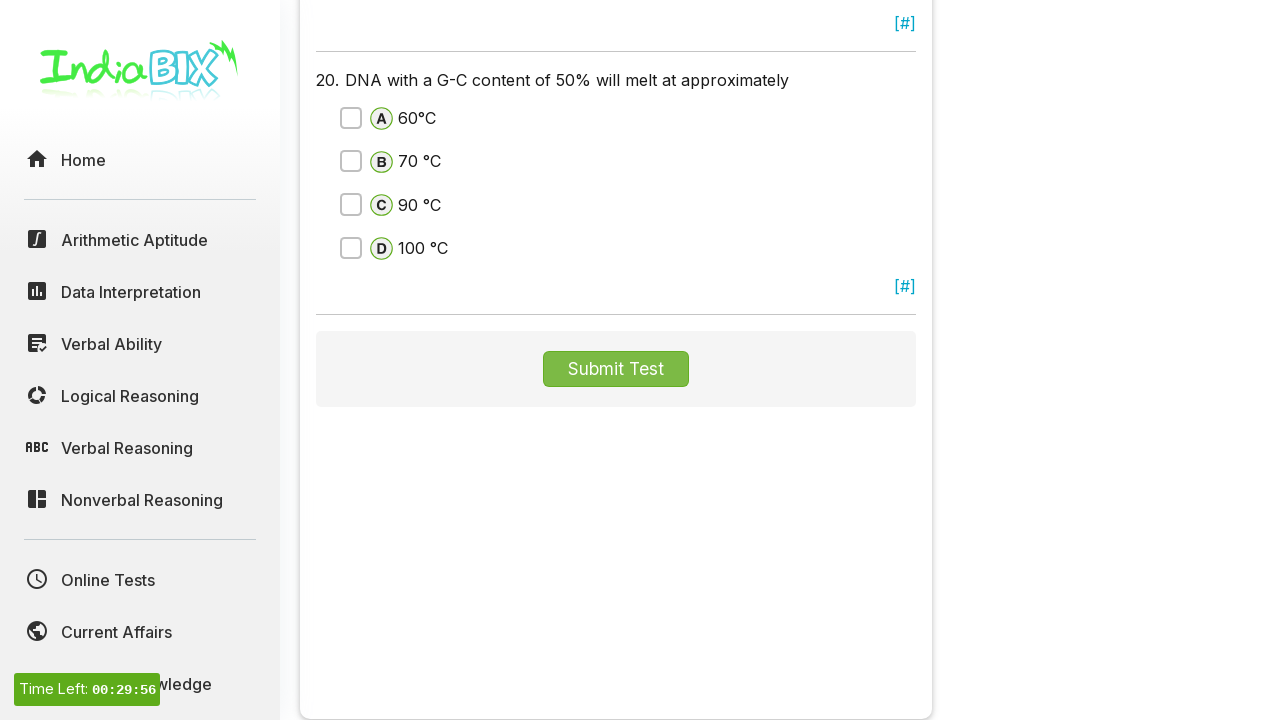

Clicked 'Submit Test' button again to confirm submission at (616, 369) on #btnSubmitTest
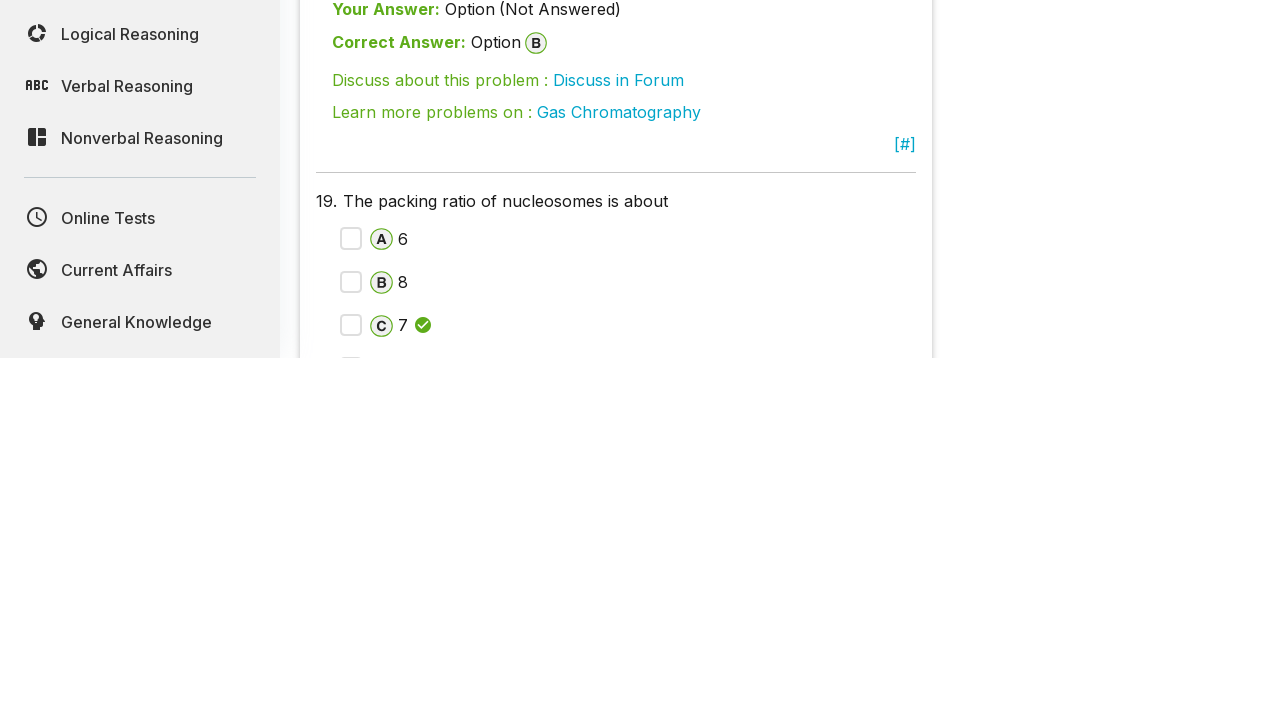

Results and explanations page loaded after test submission
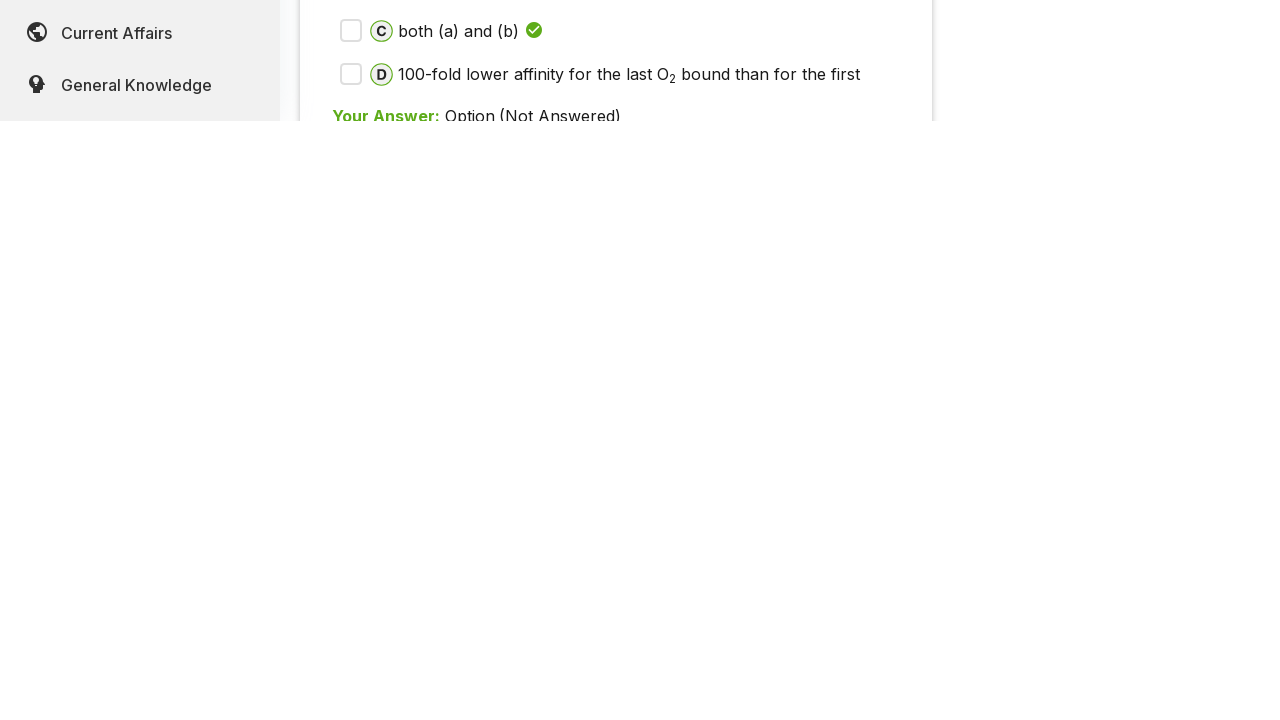

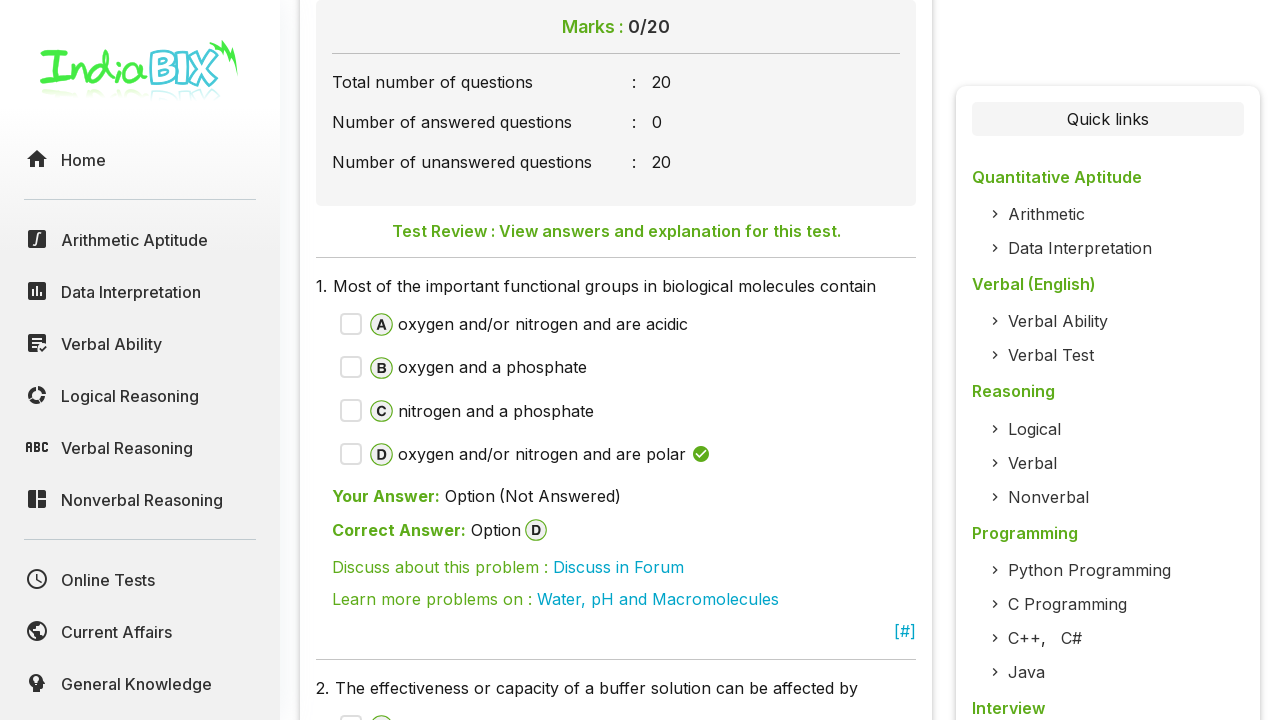